Interacts with a dropdown menu to select skills on the registration form

Starting URL: http://demo.automationtesting.in/Register.html

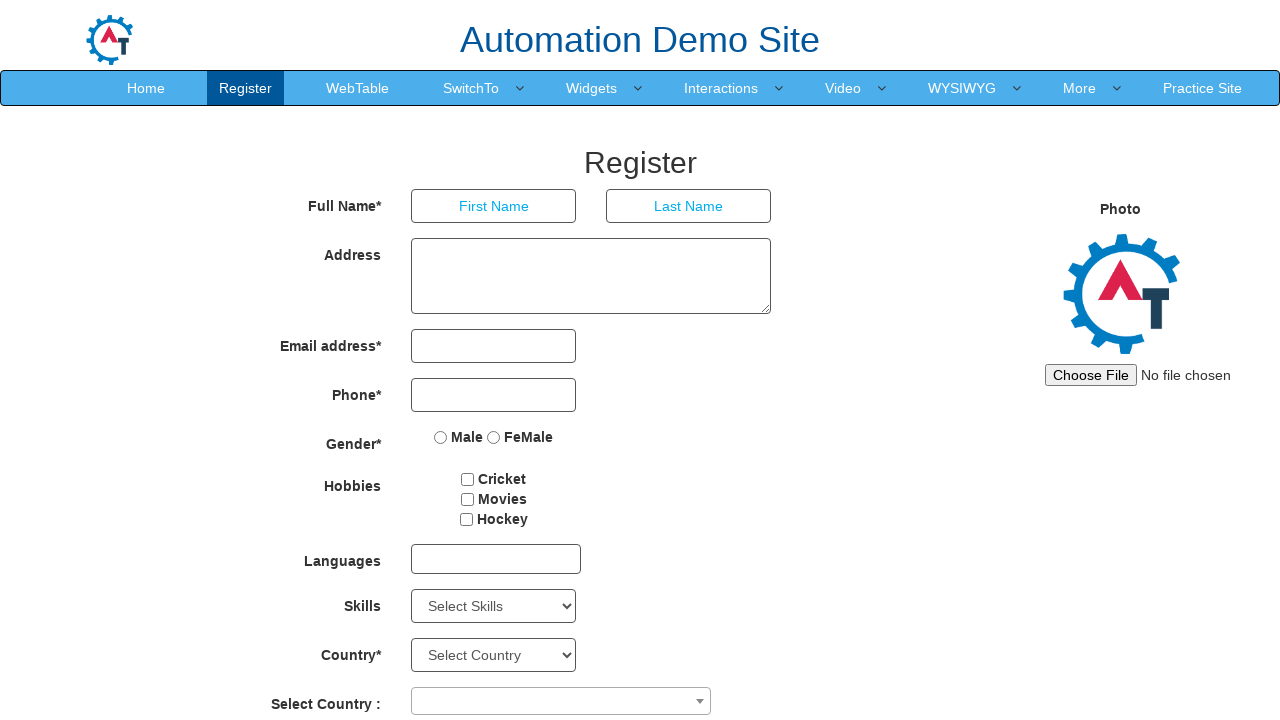

Selected 'Java' from the Skills dropdown menu on #Skills
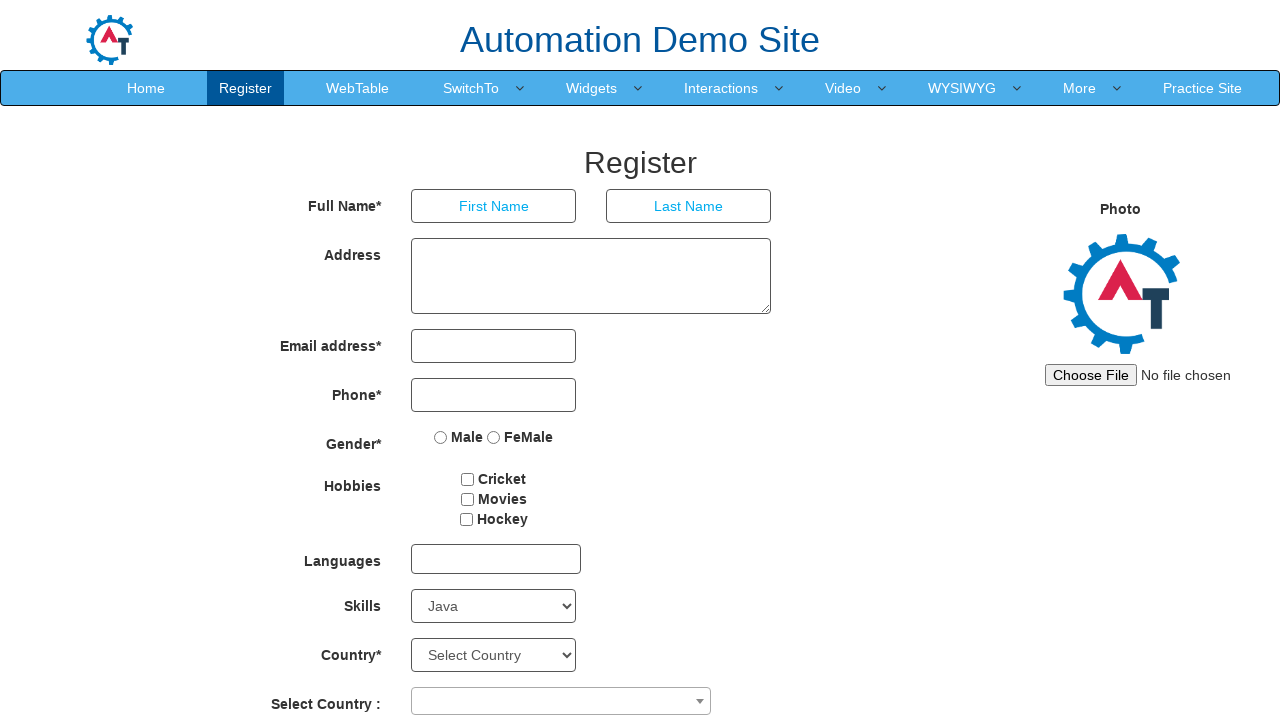

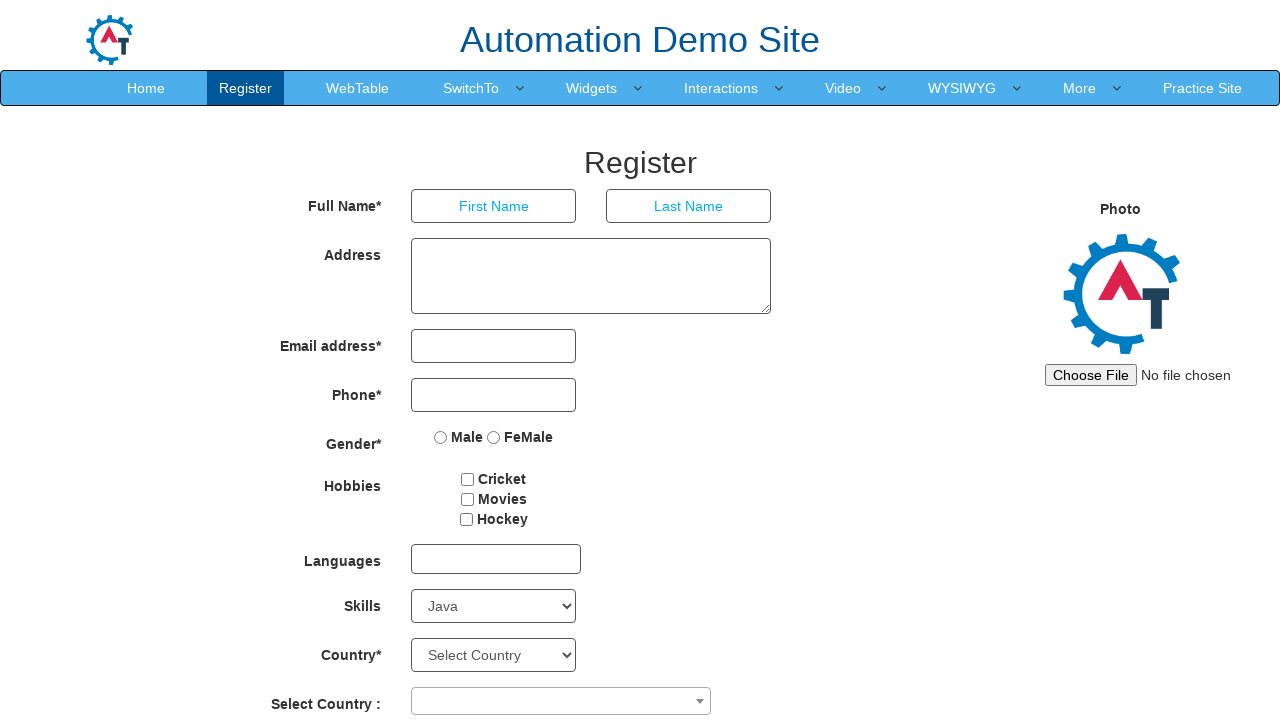